Tests that edits are saved when the input loses focus (blur event).

Starting URL: https://demo.playwright.dev/todomvc

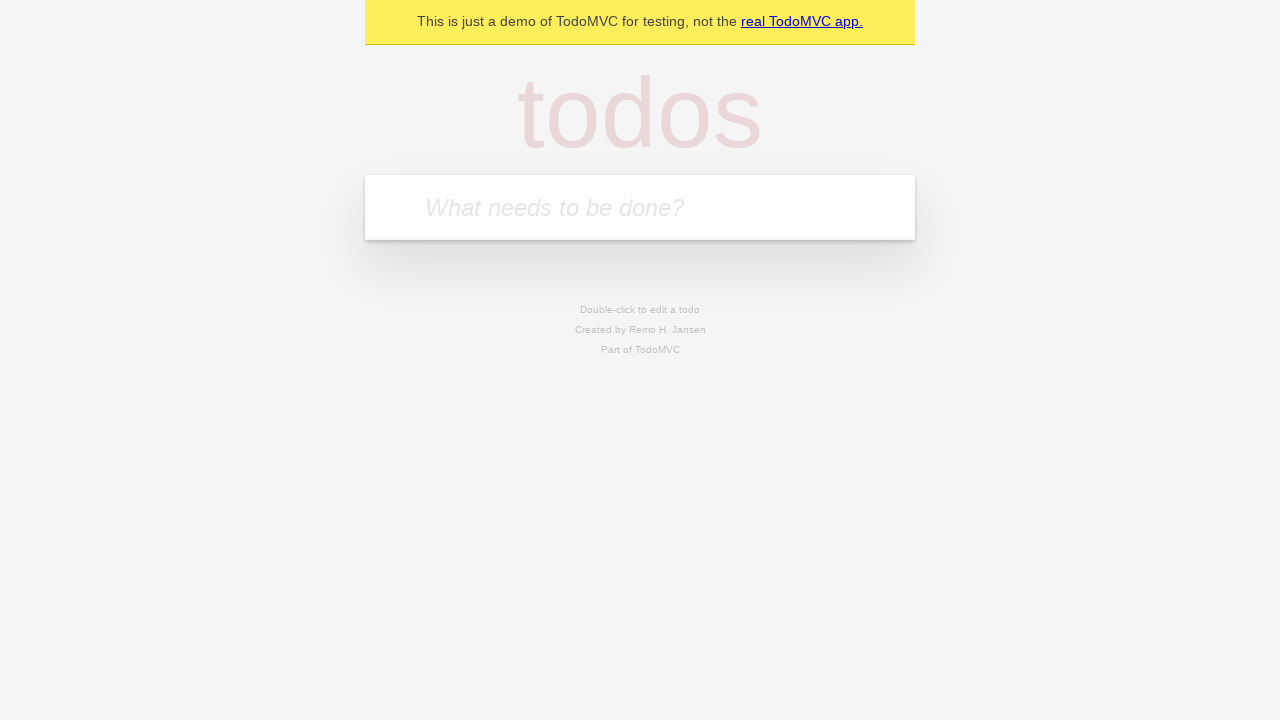

Filled first todo with 'buy some cheese' on internal:attr=[placeholder="What needs to be done?"i]
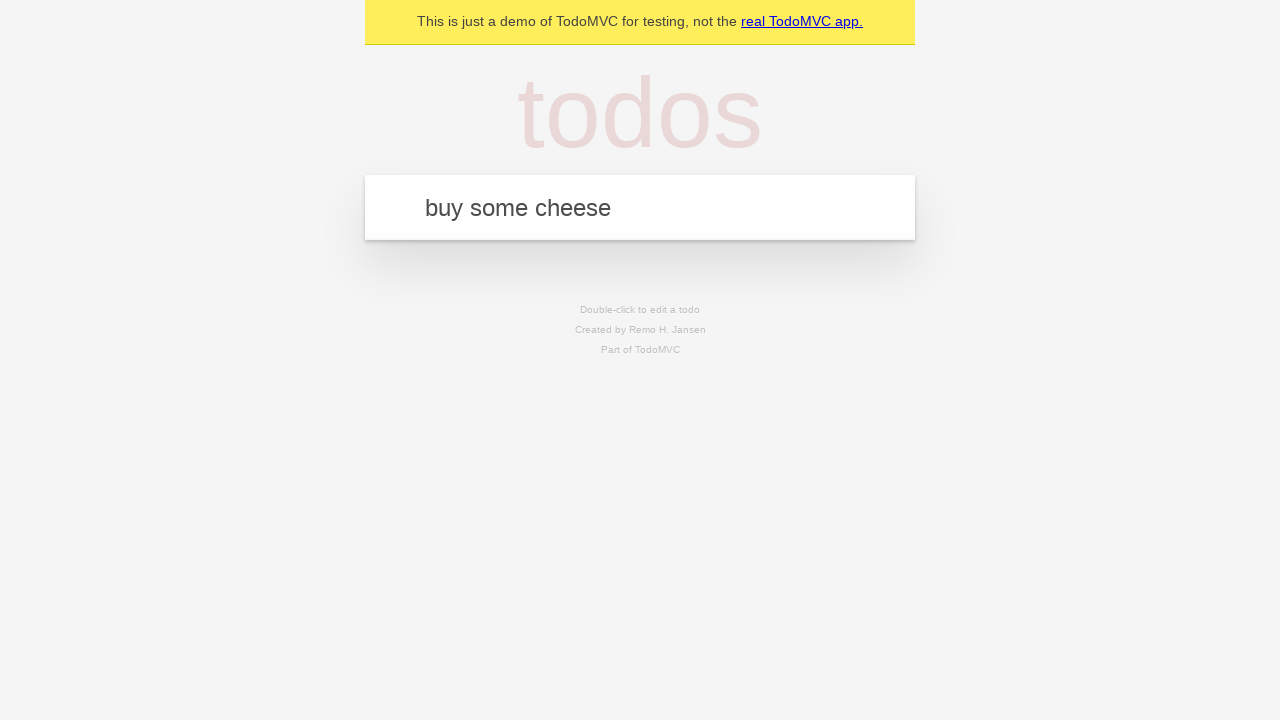

Pressed Enter to create first todo on internal:attr=[placeholder="What needs to be done?"i]
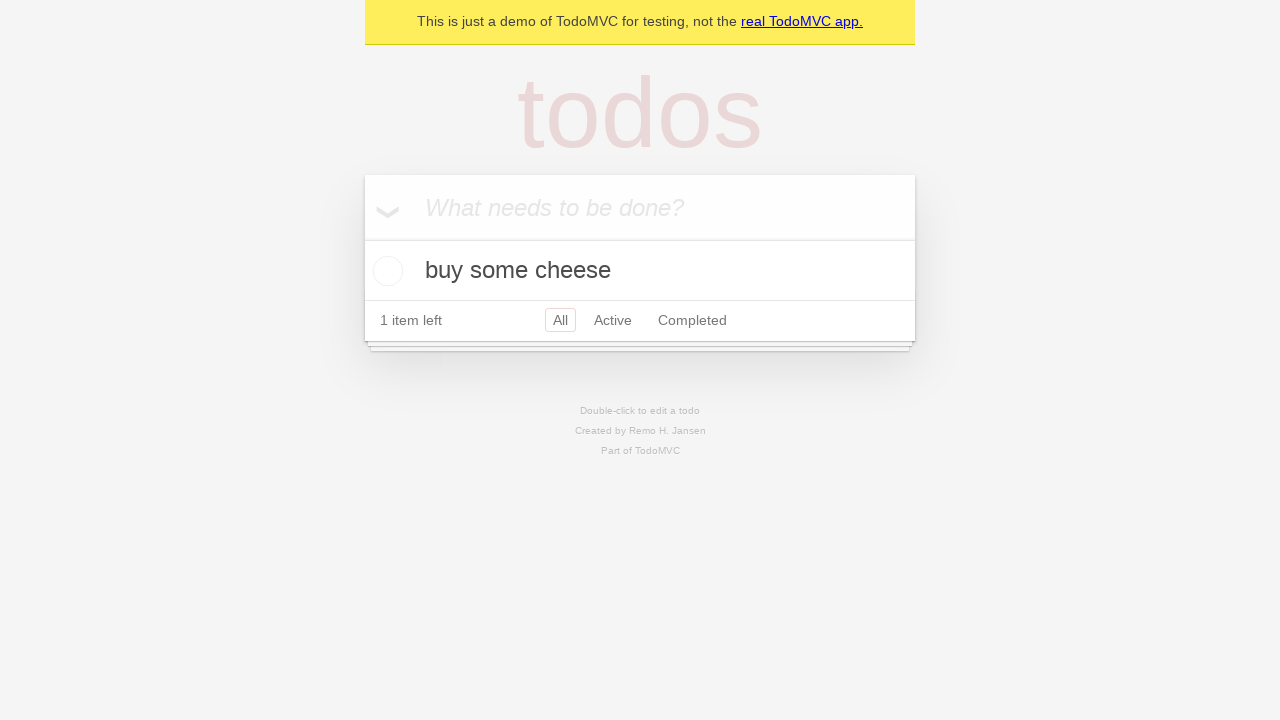

Filled second todo with 'feed the cat' on internal:attr=[placeholder="What needs to be done?"i]
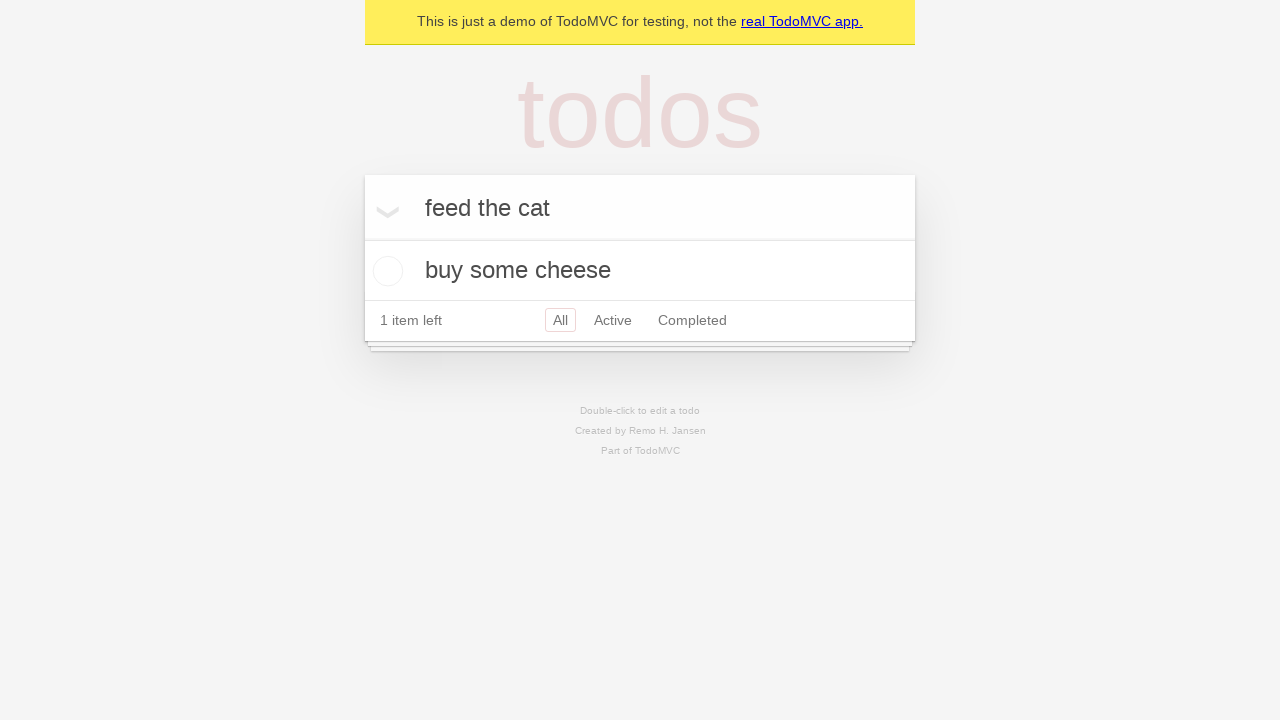

Pressed Enter to create second todo on internal:attr=[placeholder="What needs to be done?"i]
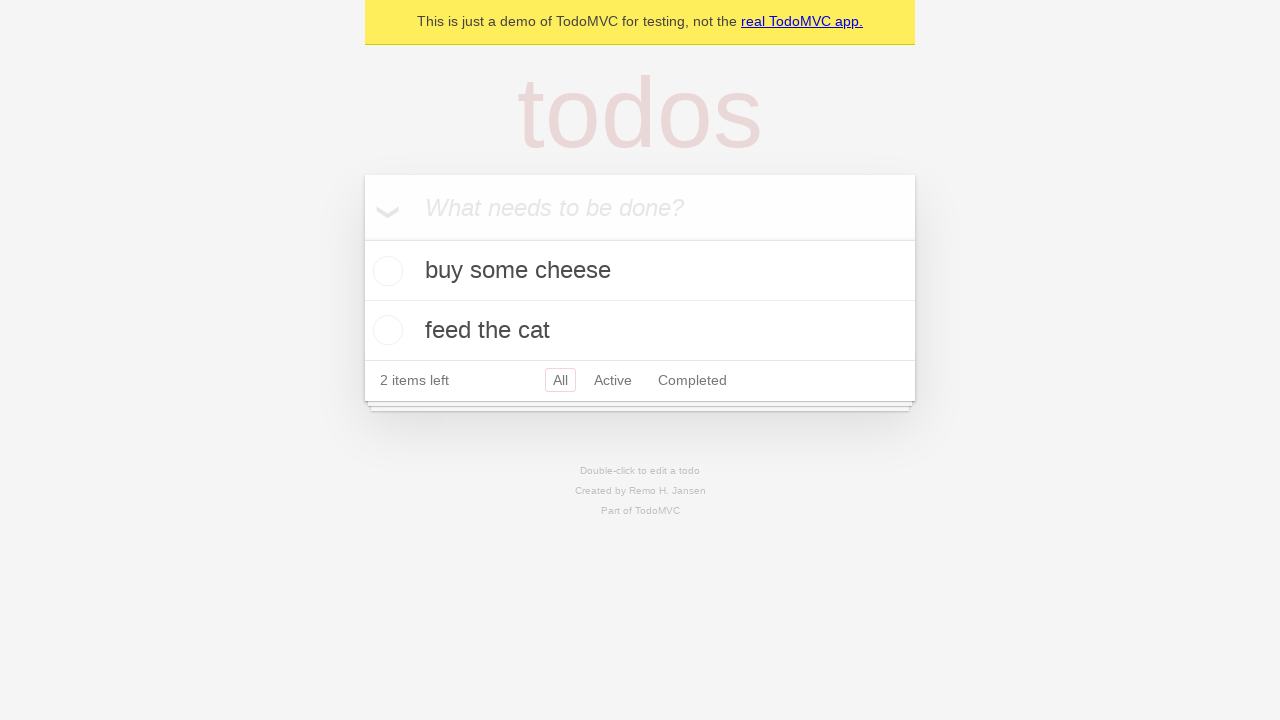

Filled third todo with 'book a doctors appointment' on internal:attr=[placeholder="What needs to be done?"i]
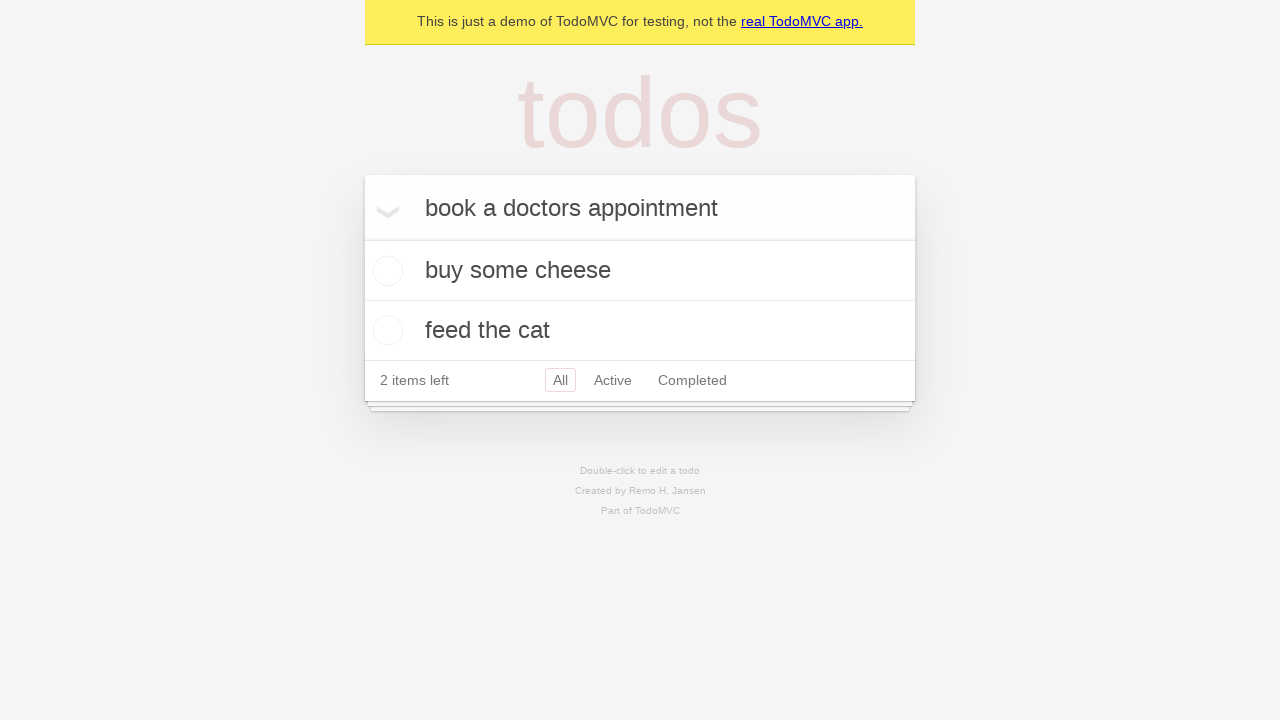

Pressed Enter to create third todo on internal:attr=[placeholder="What needs to be done?"i]
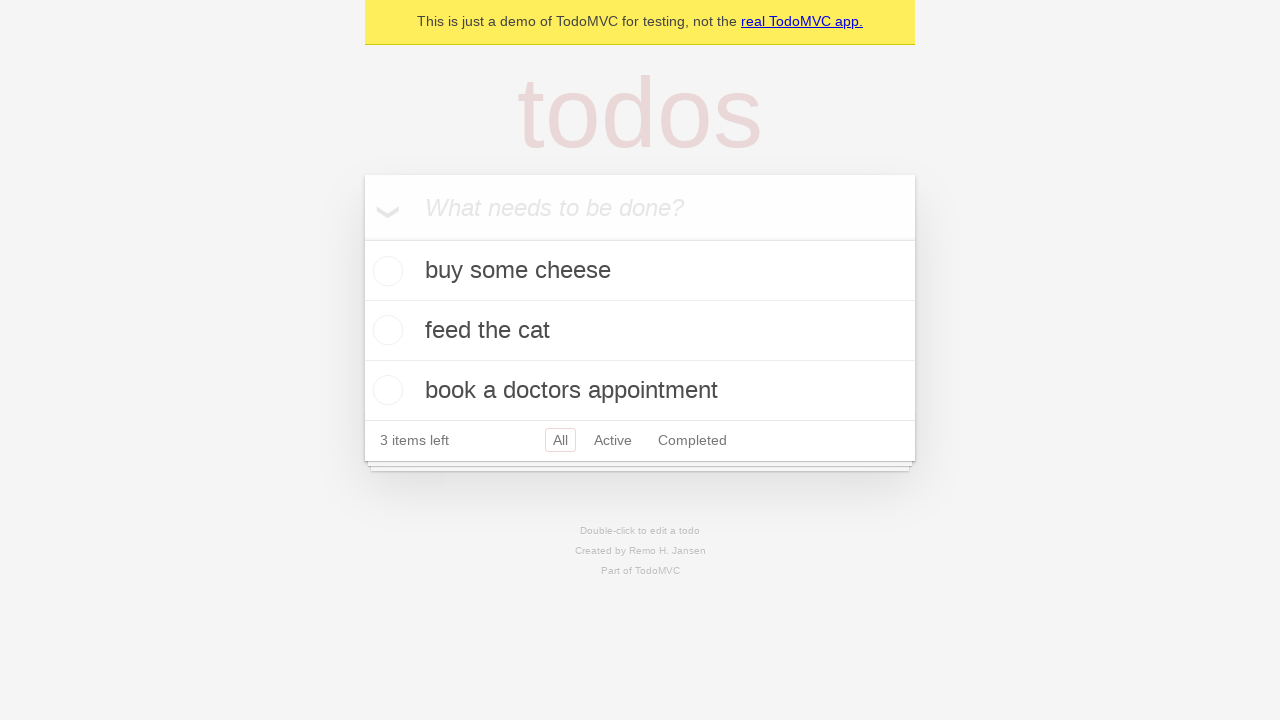

Located all todo items
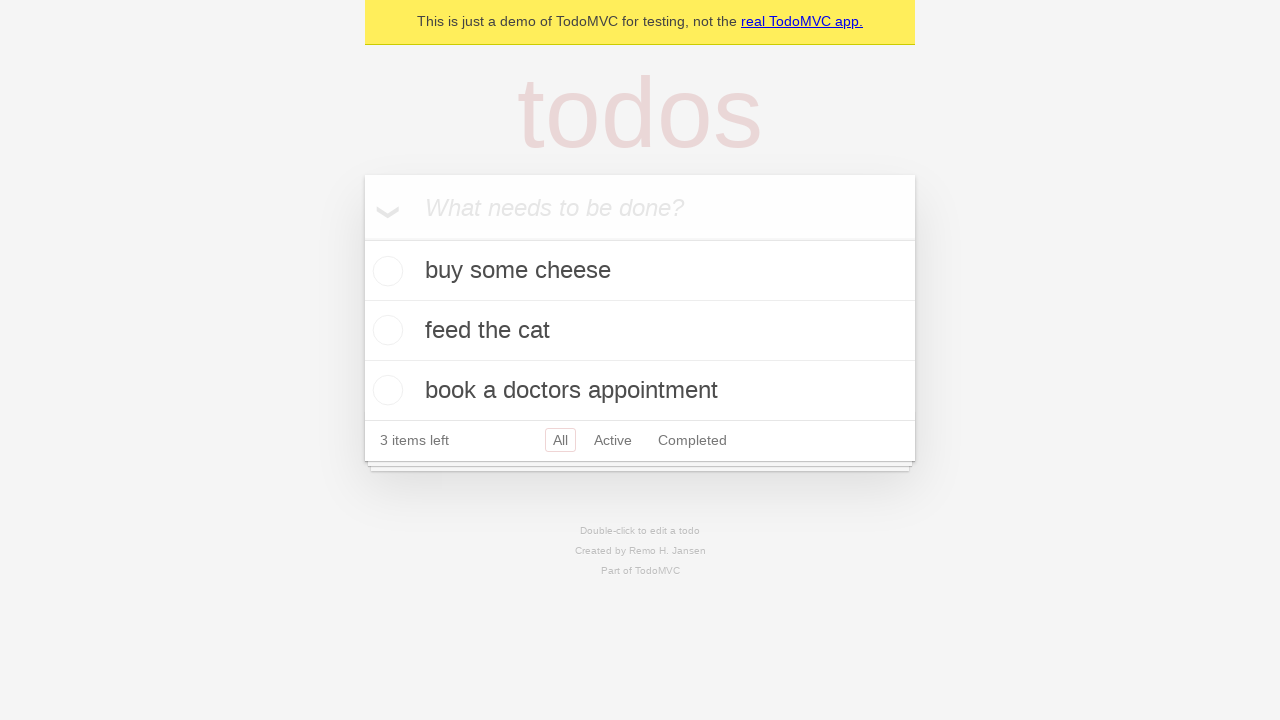

Double-clicked second todo to enter edit mode at (640, 331) on internal:testid=[data-testid="todo-item"s] >> nth=1
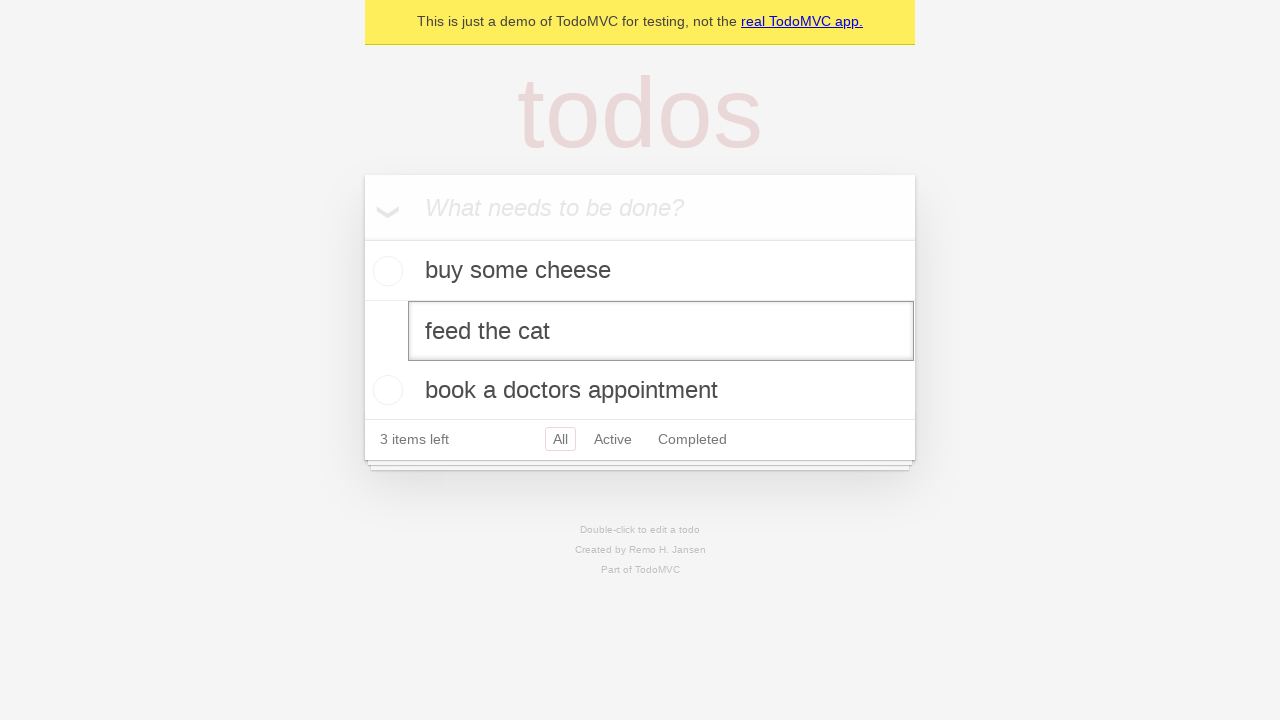

Changed second todo text to 'buy some sausages' on internal:testid=[data-testid="todo-item"s] >> nth=1 >> internal:role=textbox[nam
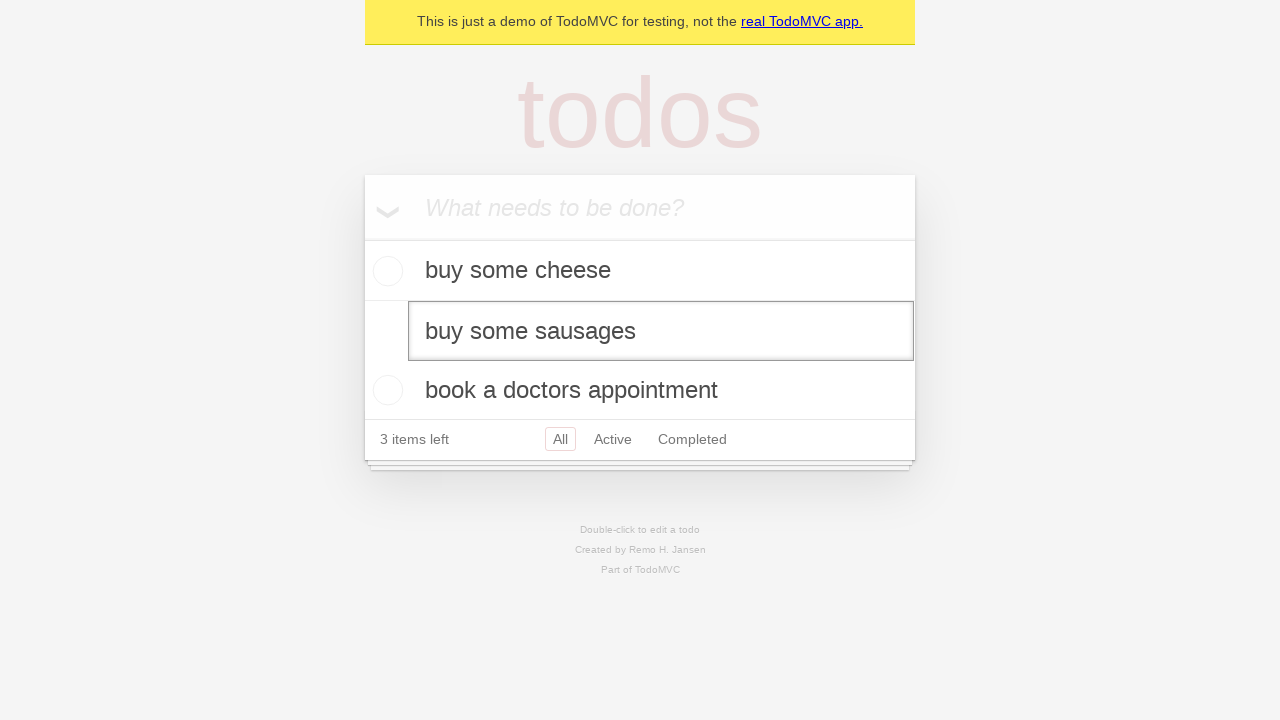

Triggered blur event on todo input - edit should be saved
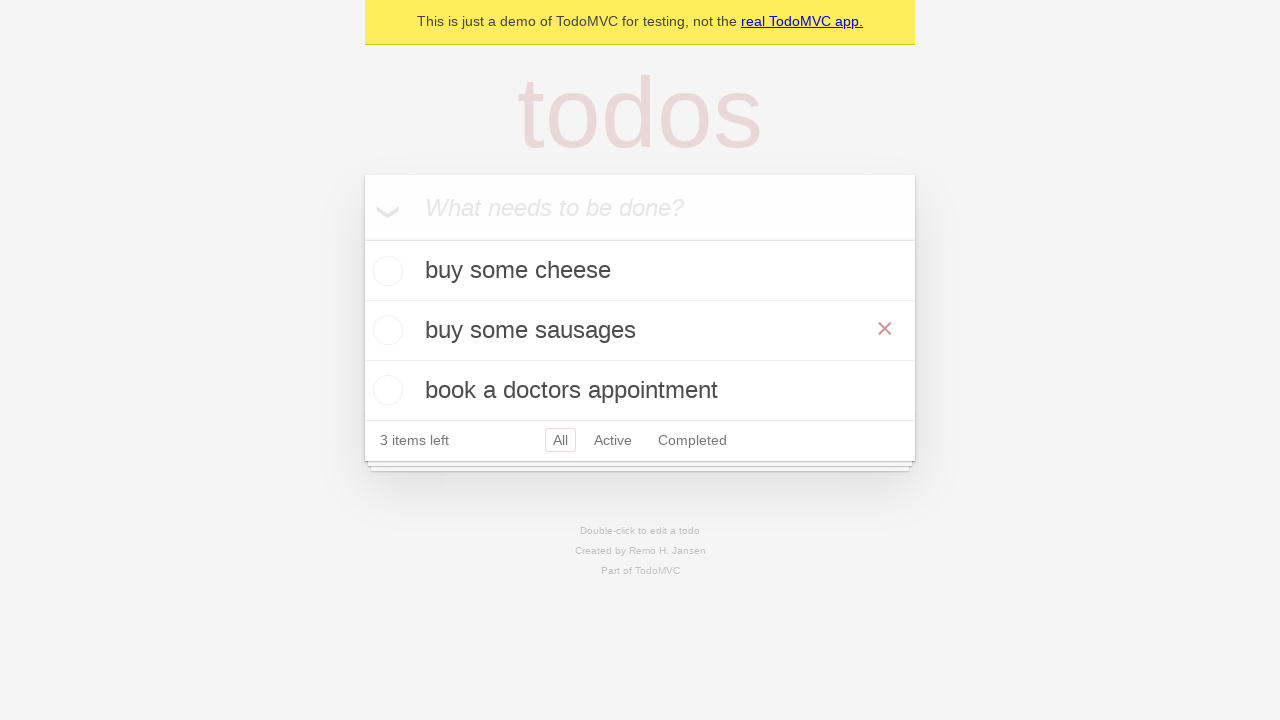

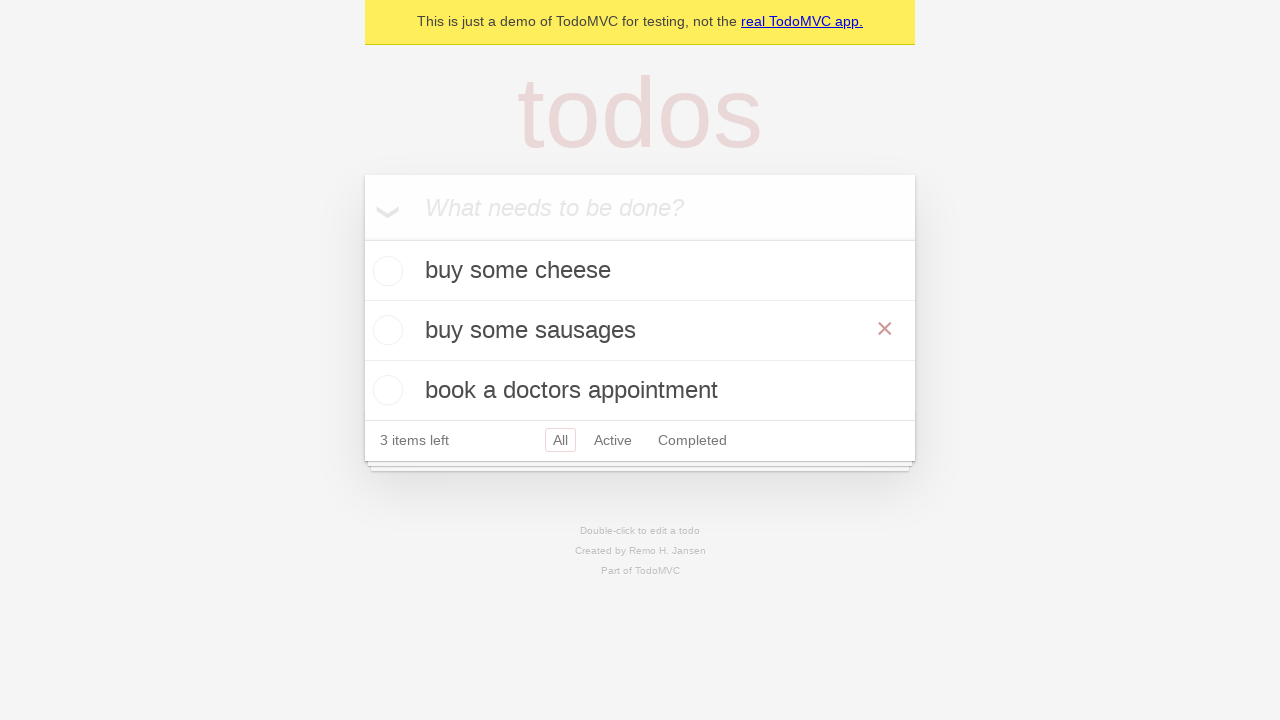